Tests A/B test opt-out by navigating to the split testing page, verifying initial A/B test state, adding an opt-out cookie, refreshing, and confirming the page shows "No A/B Test".

Starting URL: http://the-internet.herokuapp.com/abtest

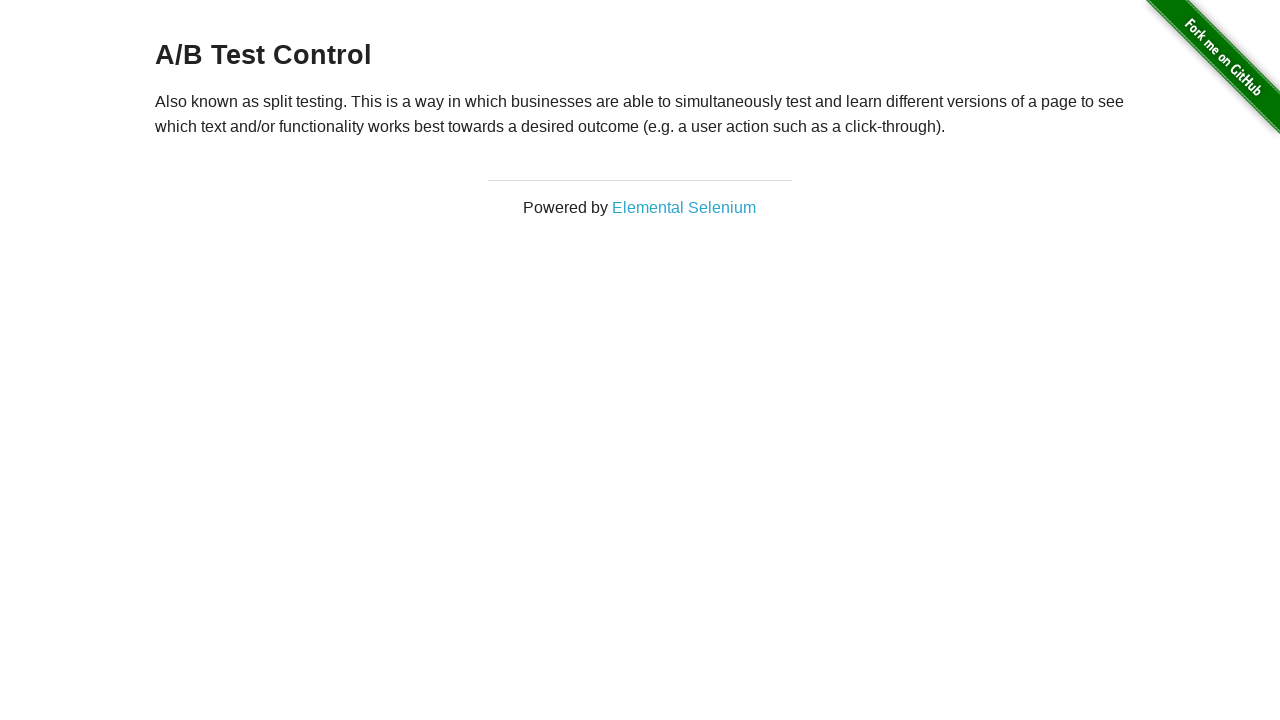

Located h3 heading element on A/B test page
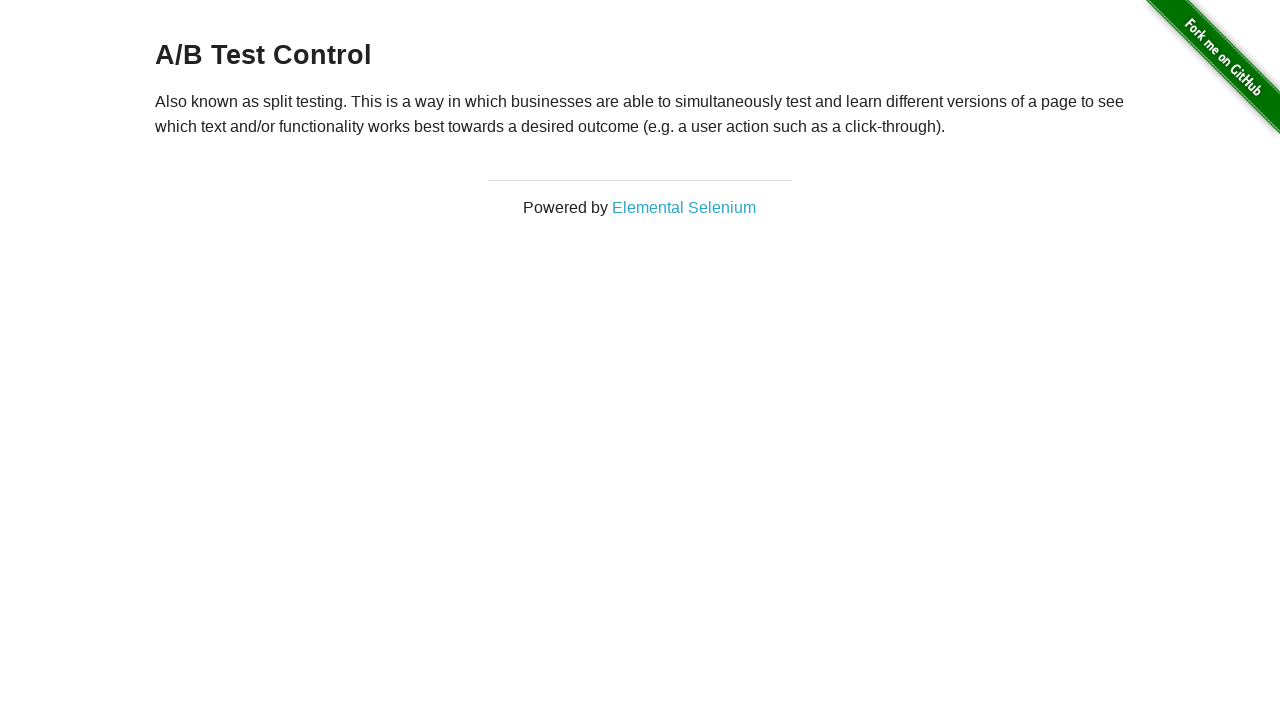

Retrieved heading text content from h3 element
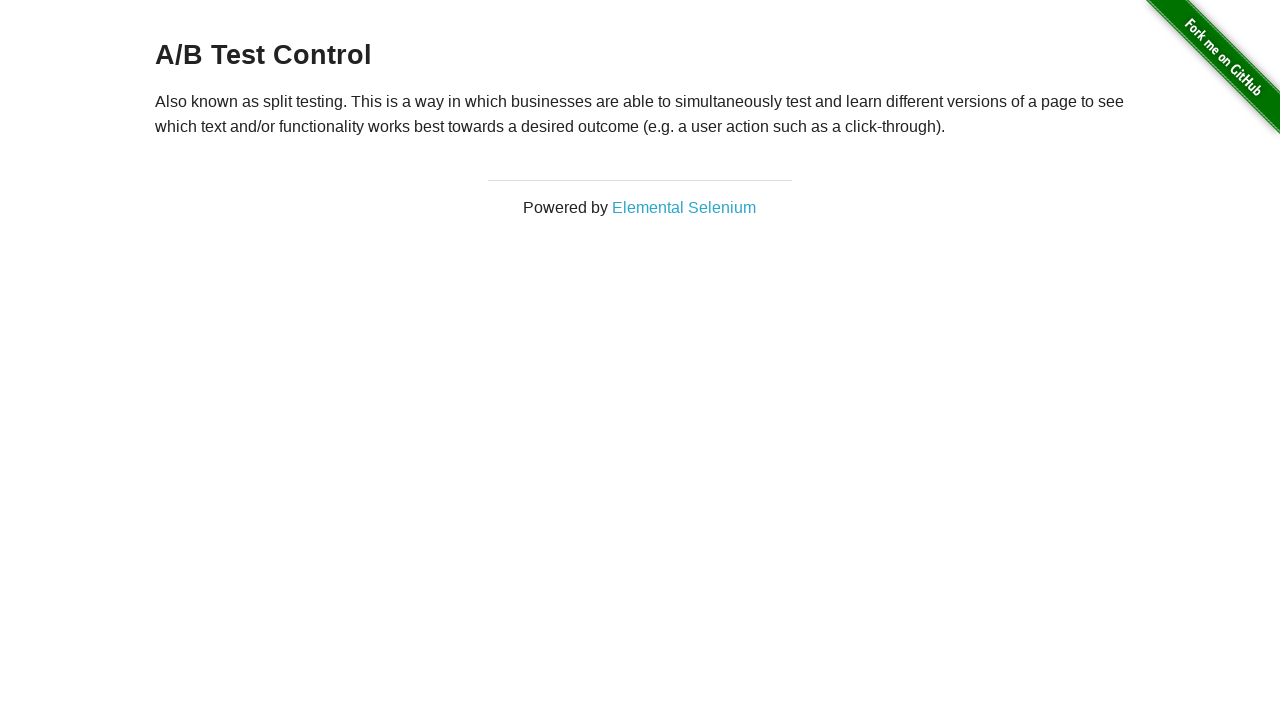

Verified initial A/B test state: heading is 'A/B Test Control'
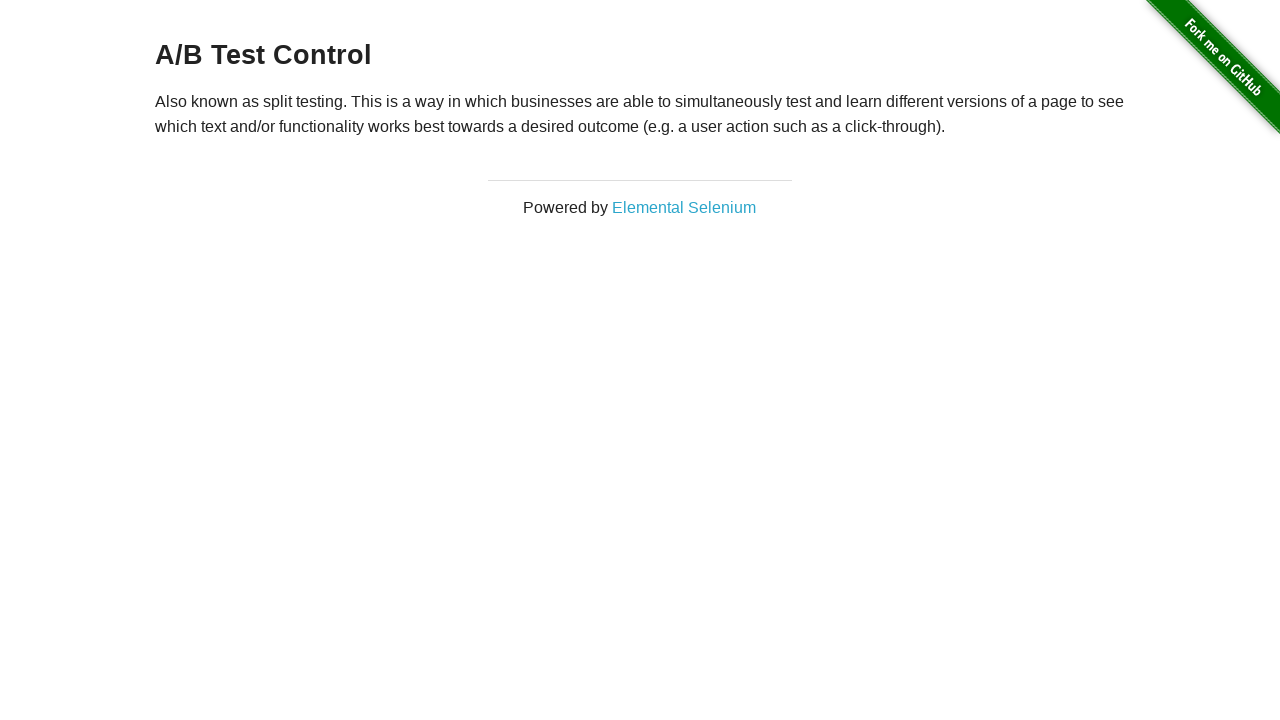

Added optimizelyOptOut cookie to context for A/B test opt-out
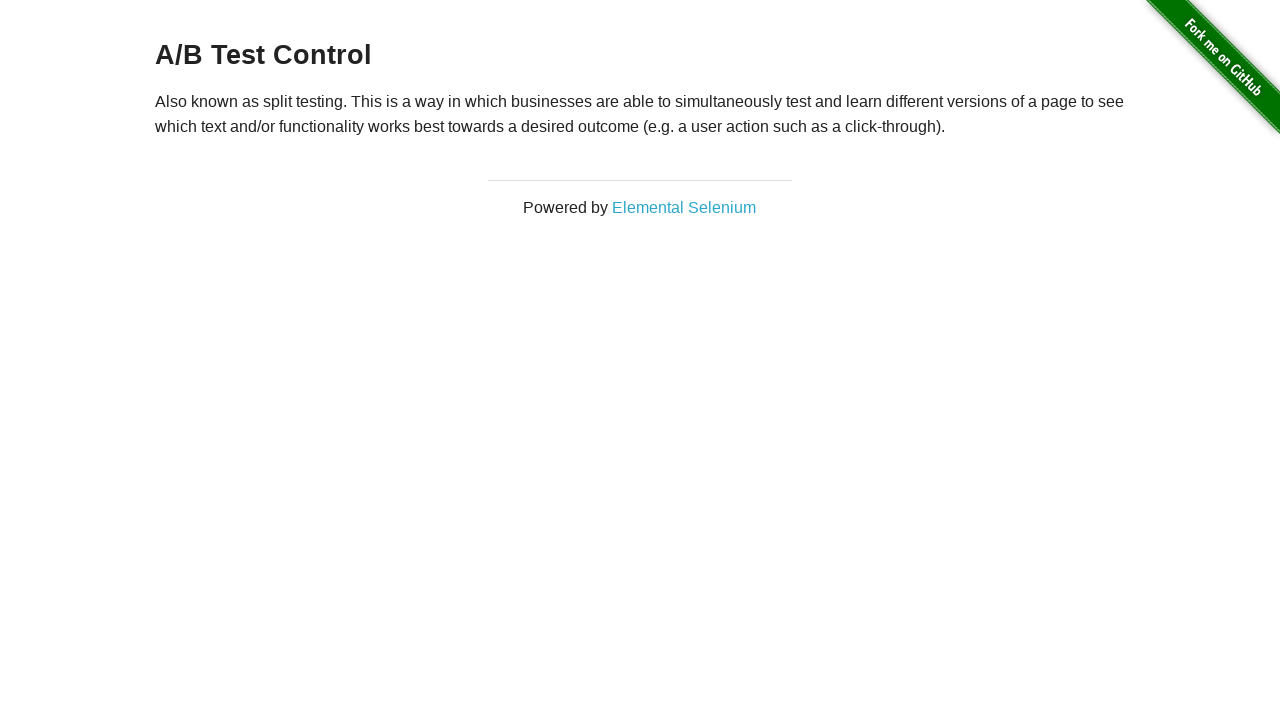

Reloaded page to apply opt-out cookie
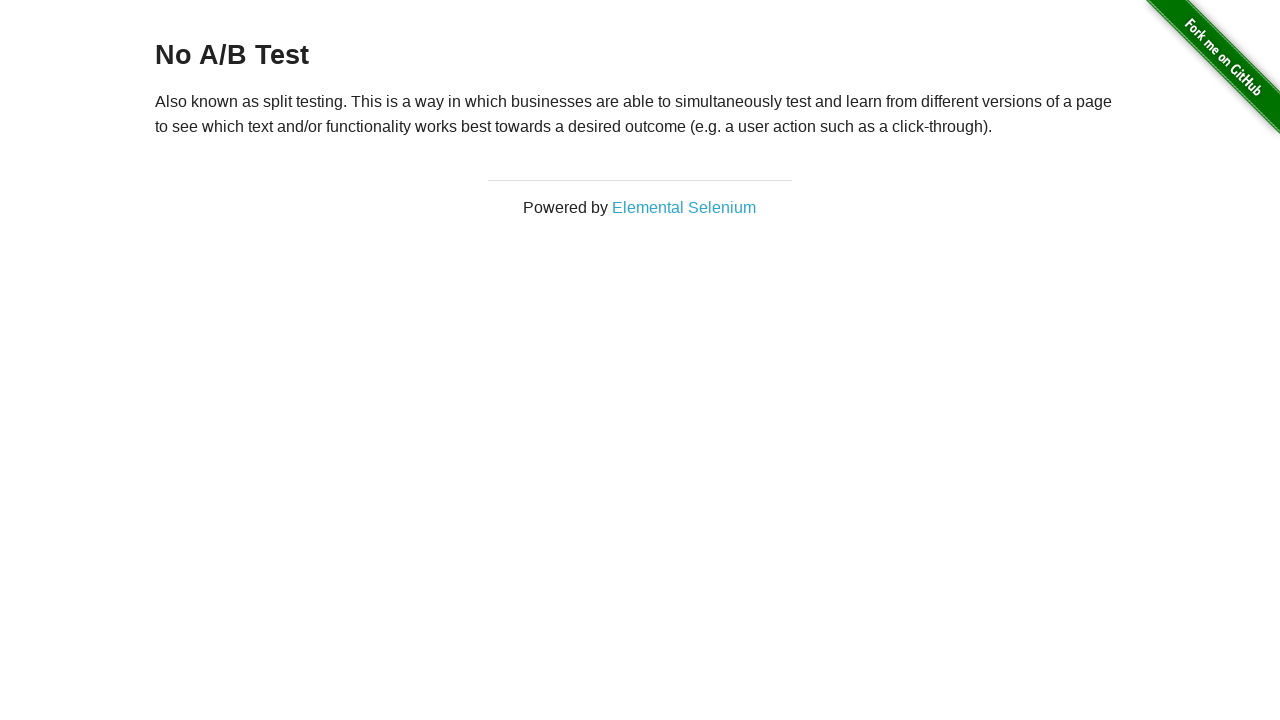

Retrieved heading text content after page reload
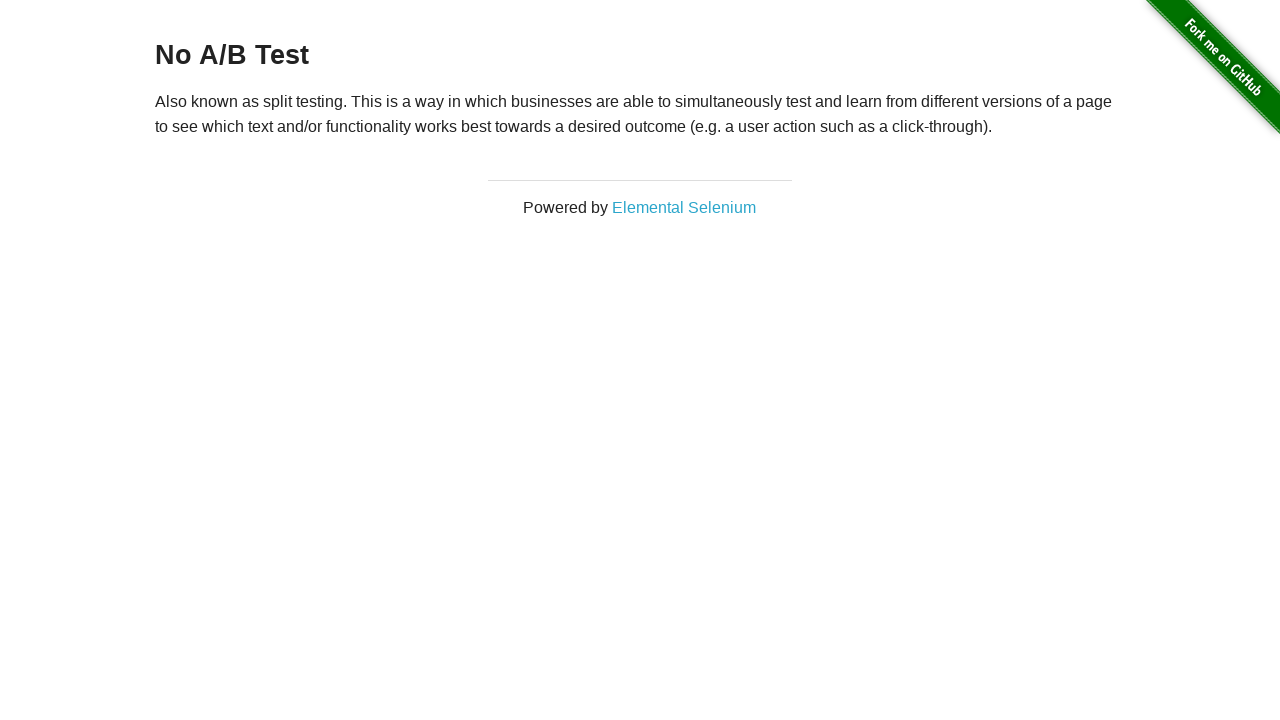

Confirmed opt-out successful: page displays 'No A/B Test'
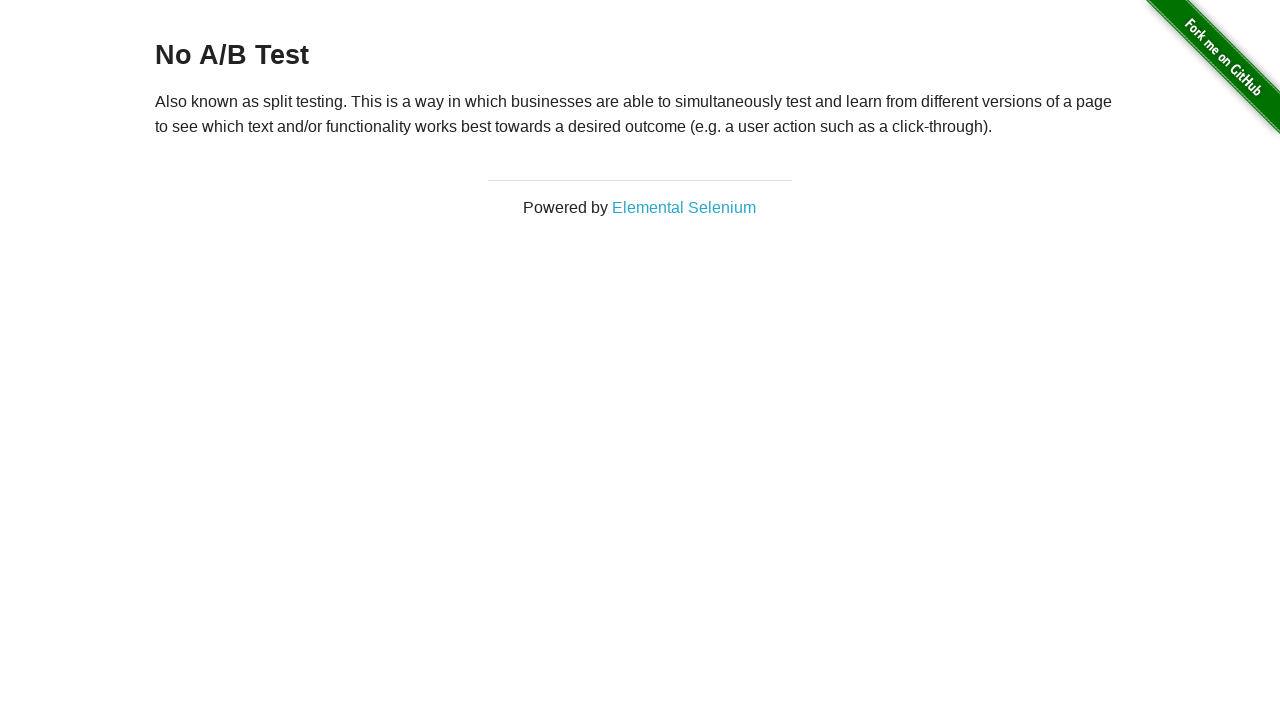

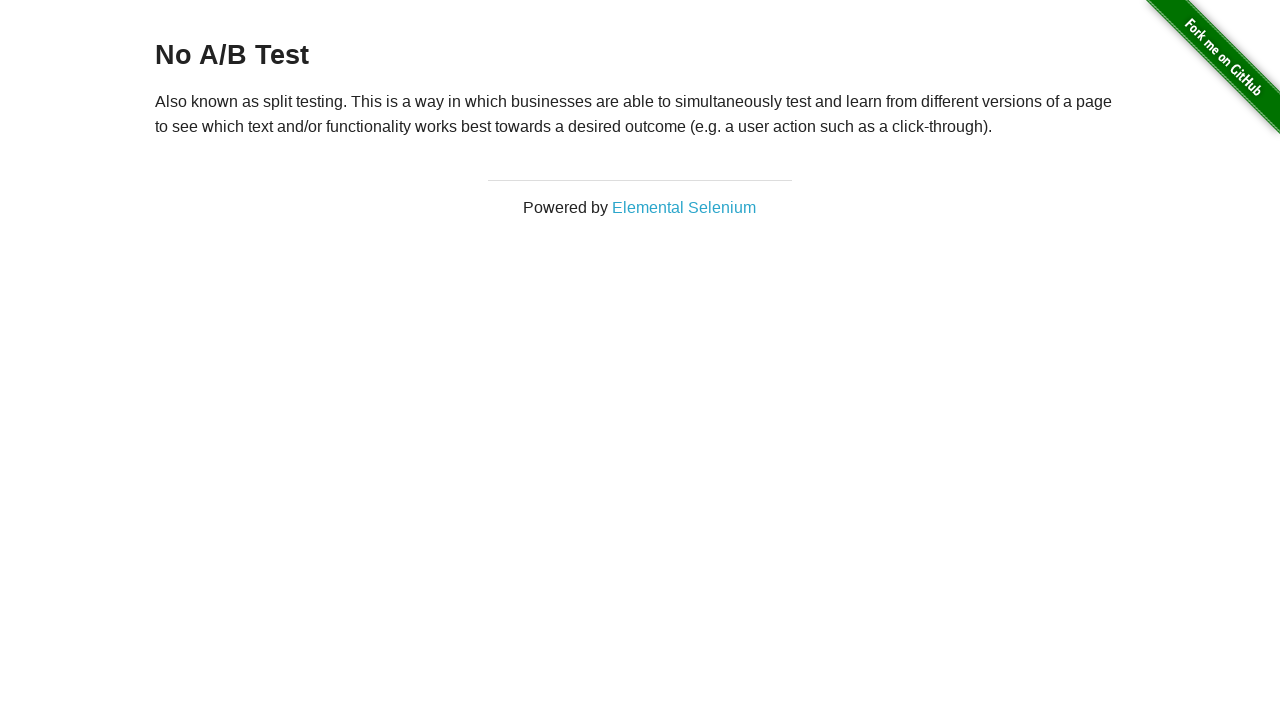